Tests a math challenge form by reading a value from the page, calculating the result using a logarithmic formula (log(|12*sin(x)|)), filling in the answer, checking two checkboxes, and submitting the form.

Starting URL: https://suninjuly.github.io/math.html

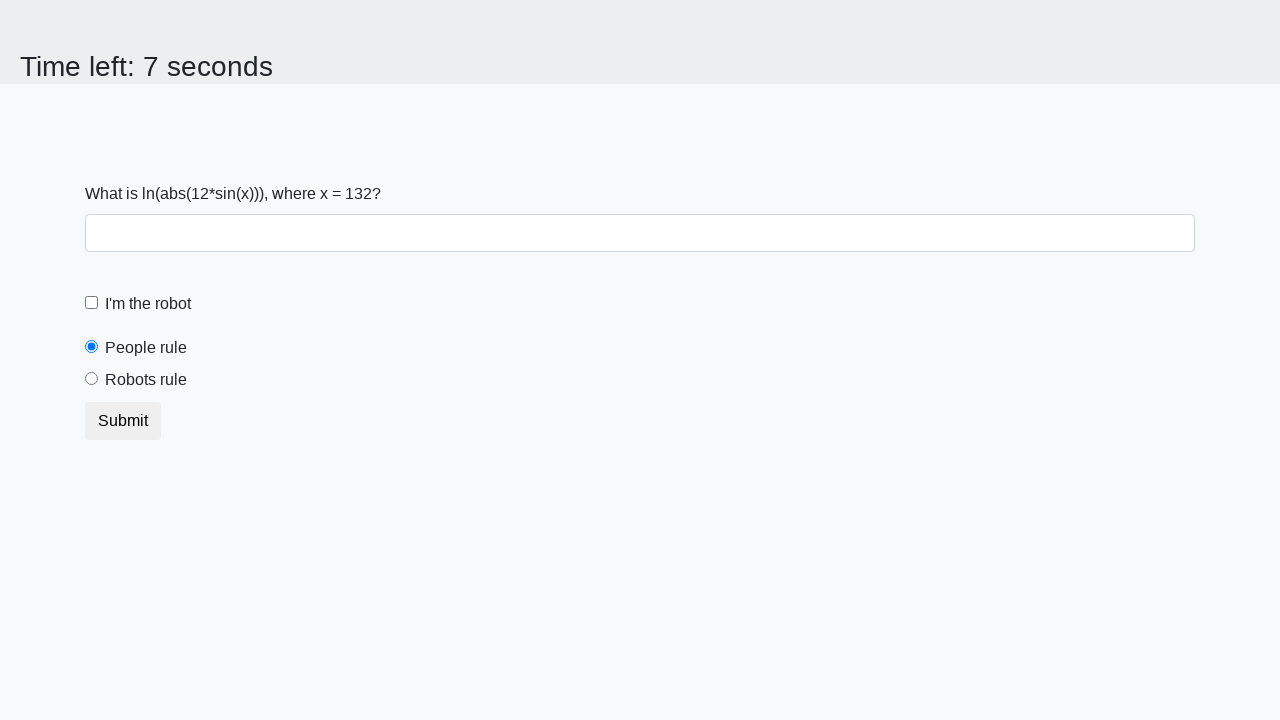

Read x value from page element #input_value
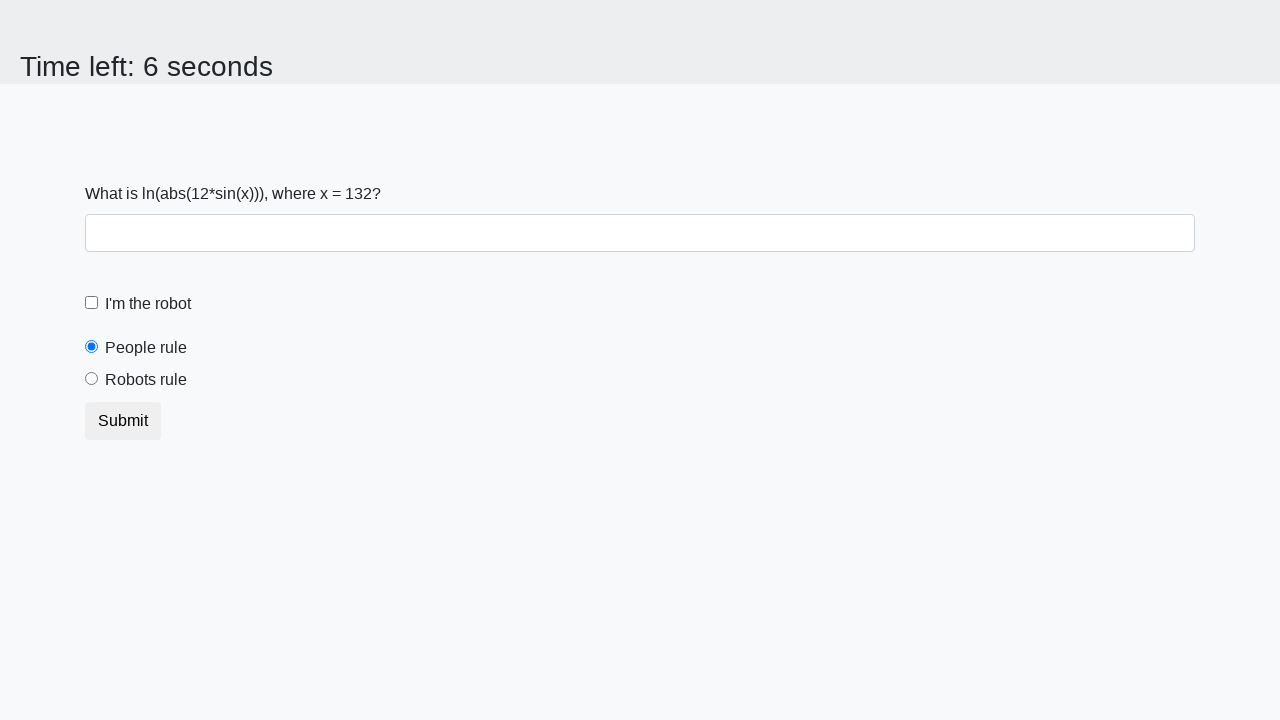

Parsed x value as integer: 132
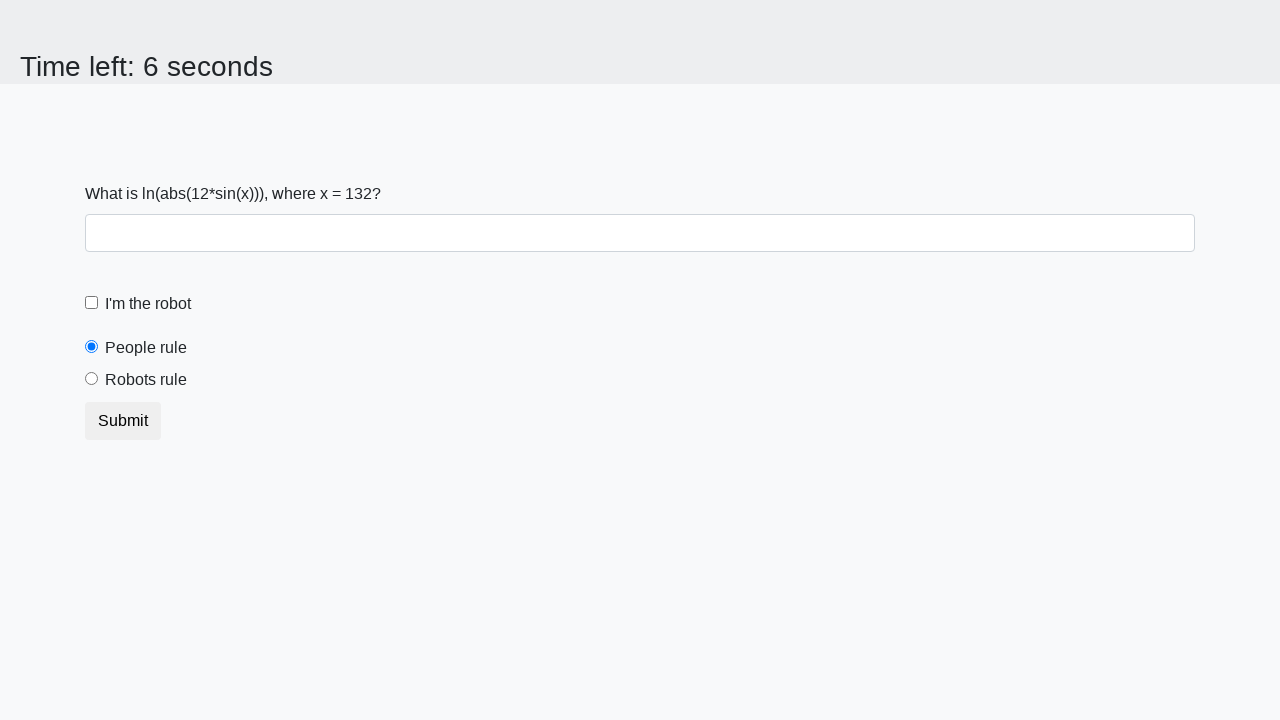

Calculated logarithmic formula result: log(|12*sin(132)|) = -0.45098084201999333
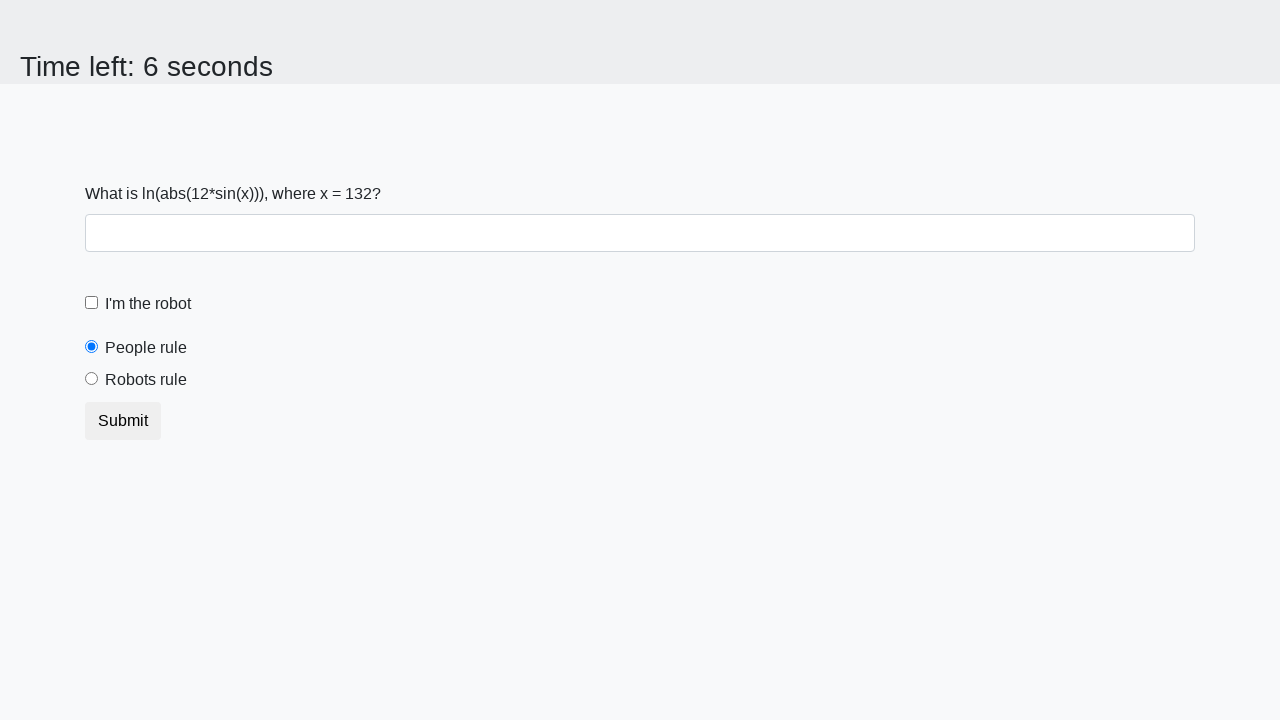

Filled answer field with calculated value: -0.45098084201999333 on #answer
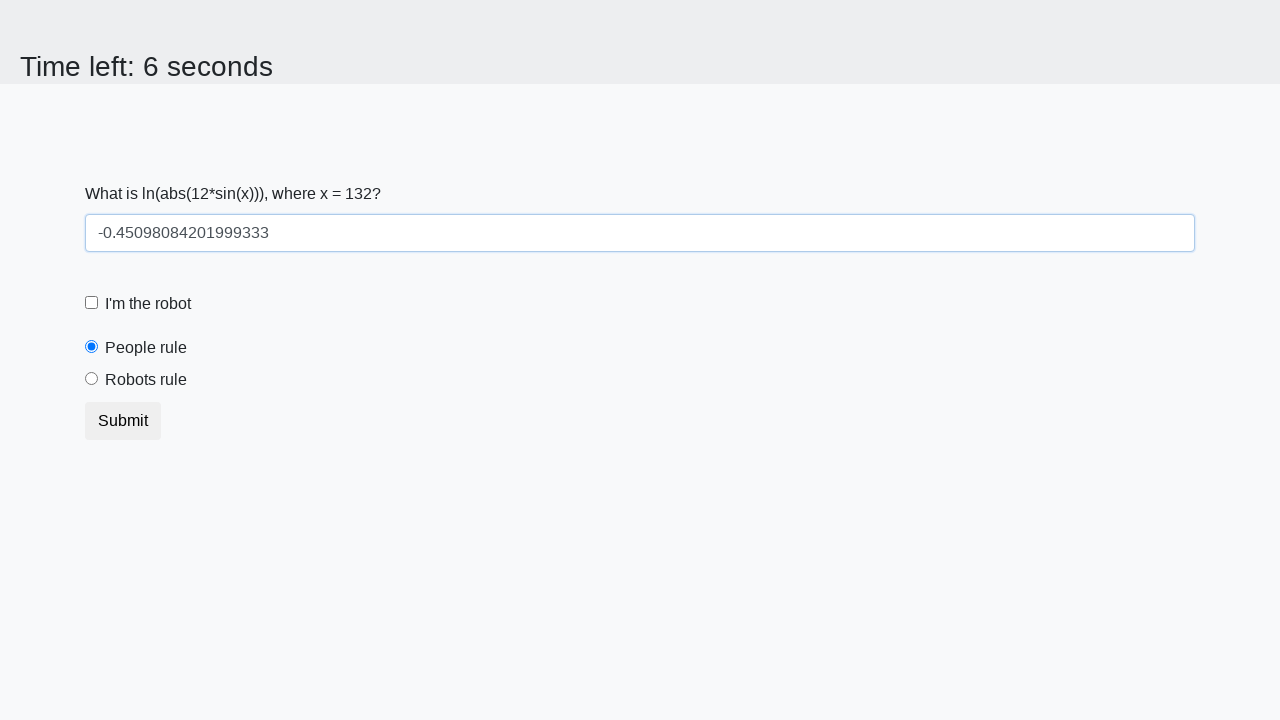

Checked the robot checkbox at (92, 303) on .form-check-input#robotCheckbox
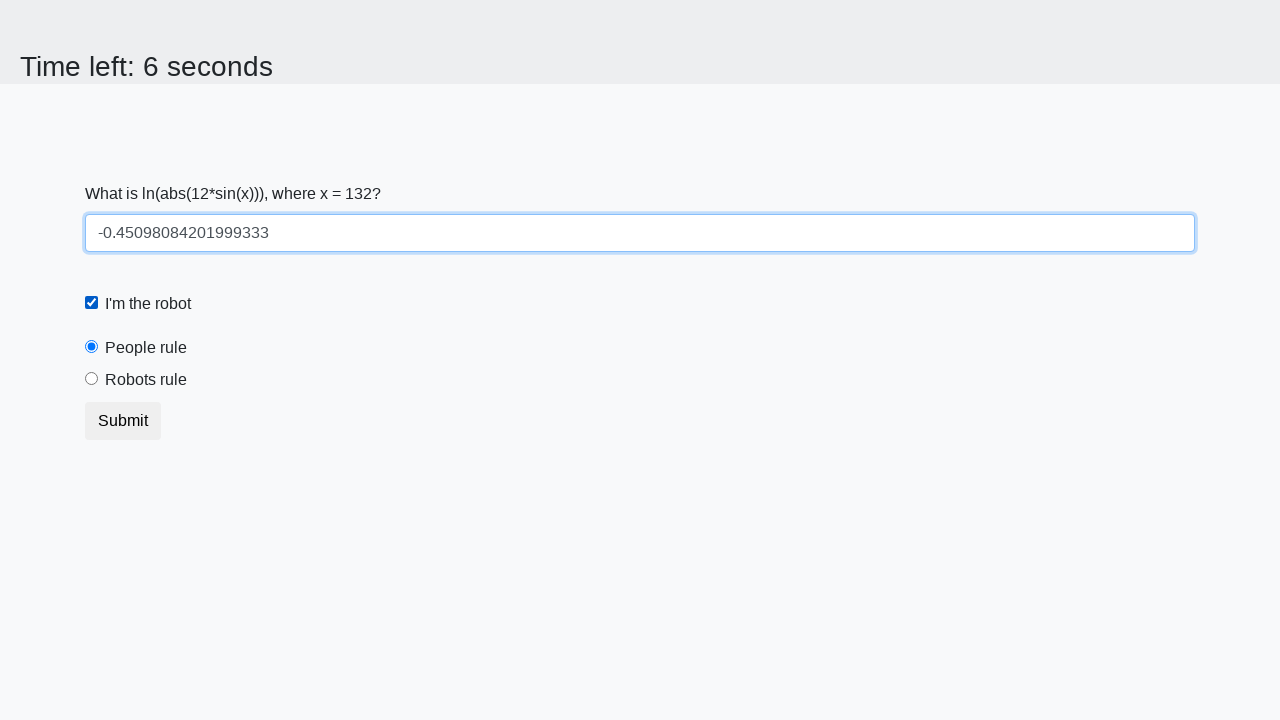

Checked the robots rule checkbox at (92, 379) on .form-check-input#robotsRule
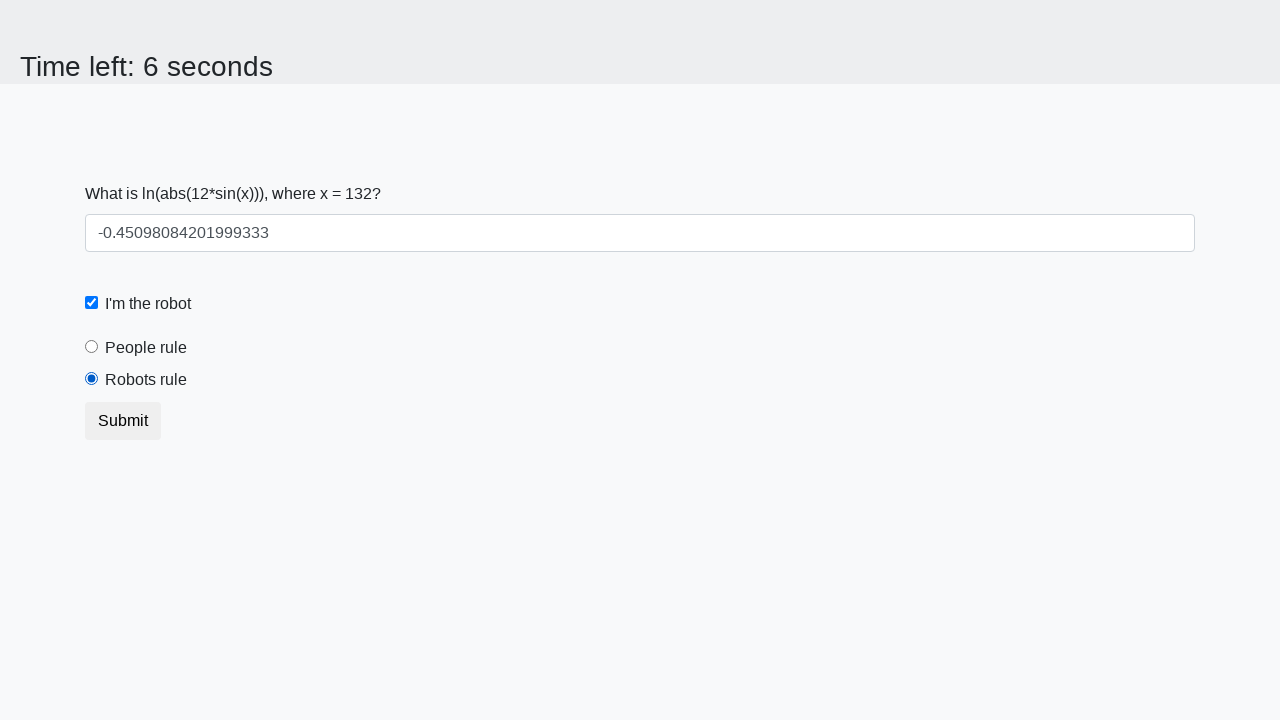

Clicked the submit button to submit the form at (123, 421) on button.btn
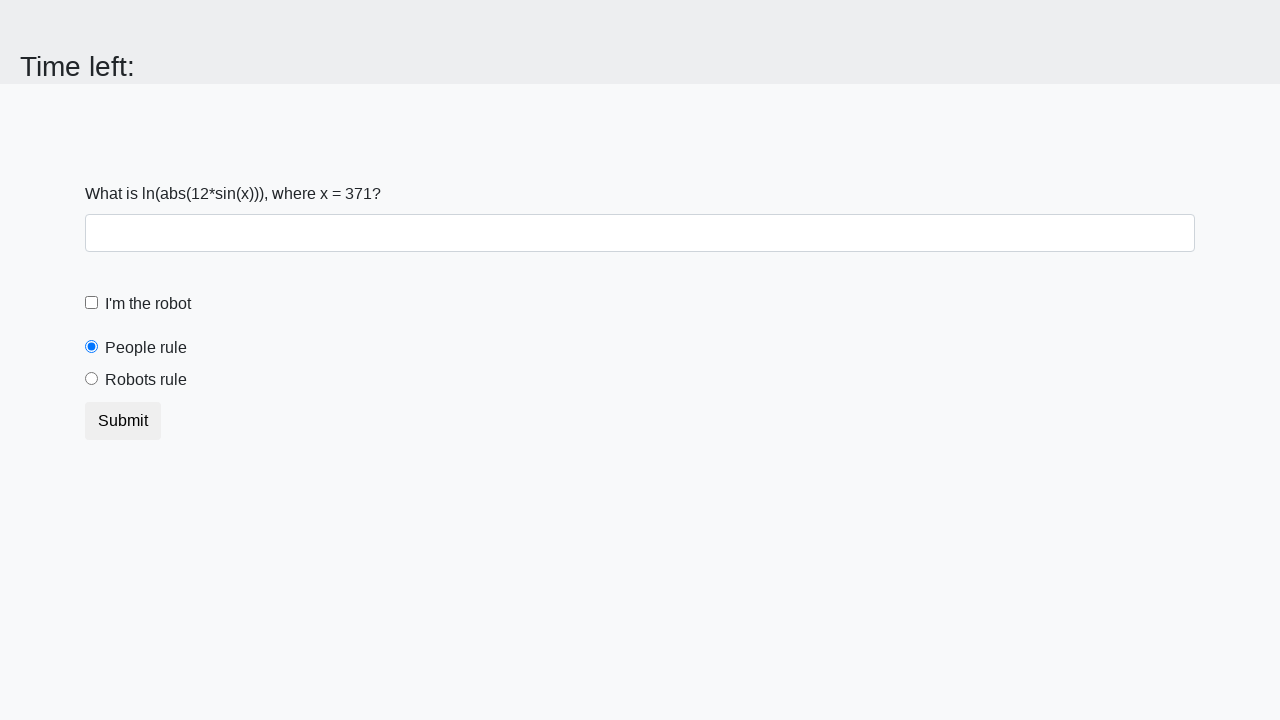

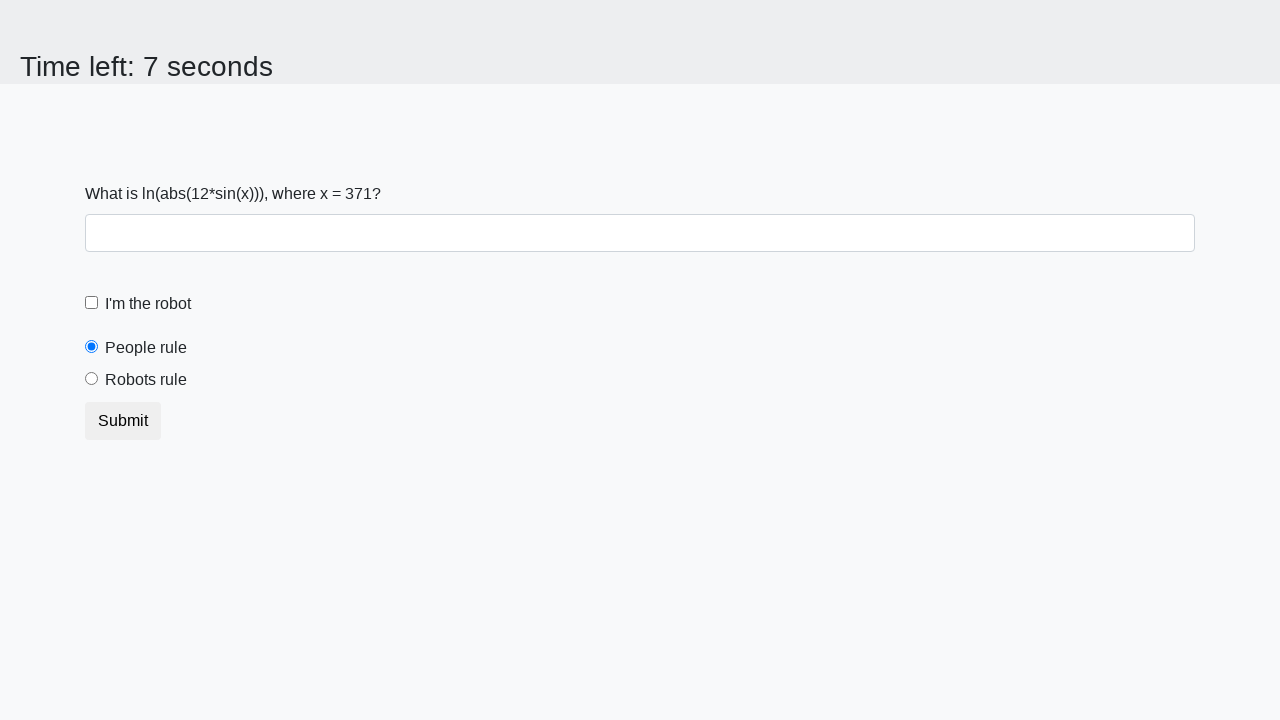